Tests unmarking items as complete by unchecking their checkboxes

Starting URL: https://demo.playwright.dev/todomvc

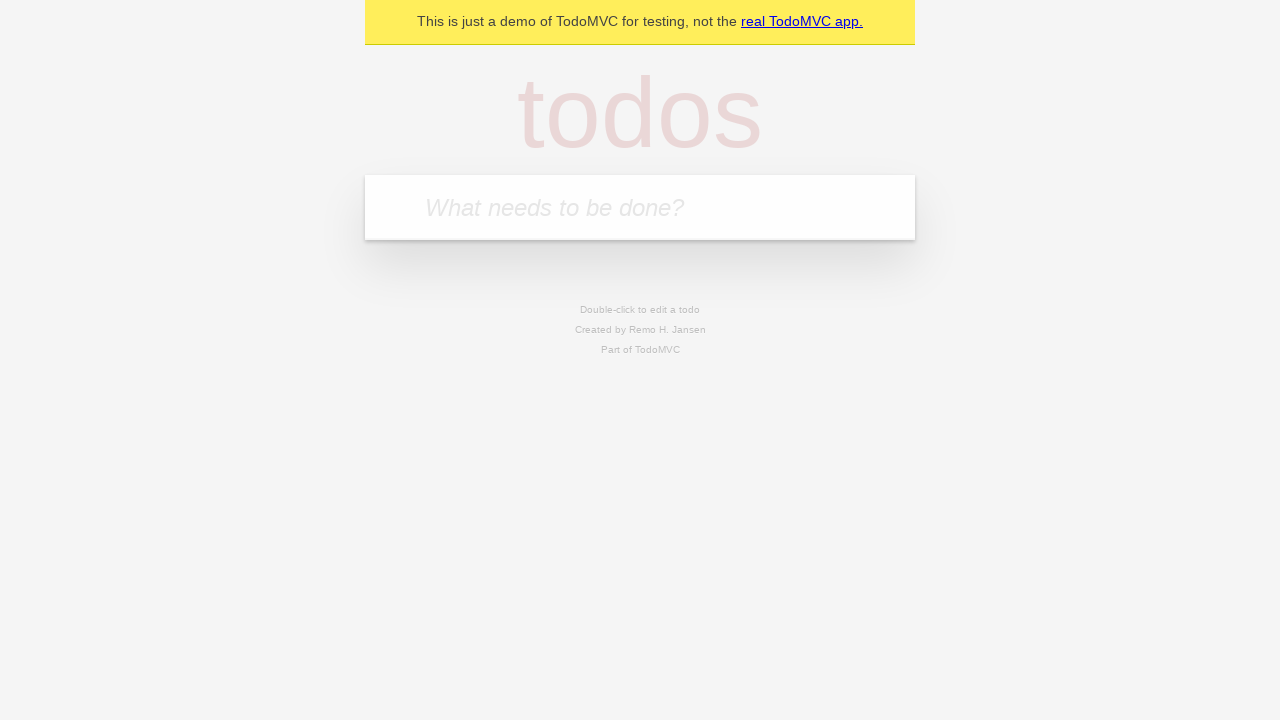

Filled todo input with 'buy some cheese' on internal:attr=[placeholder="What needs to be done?"i]
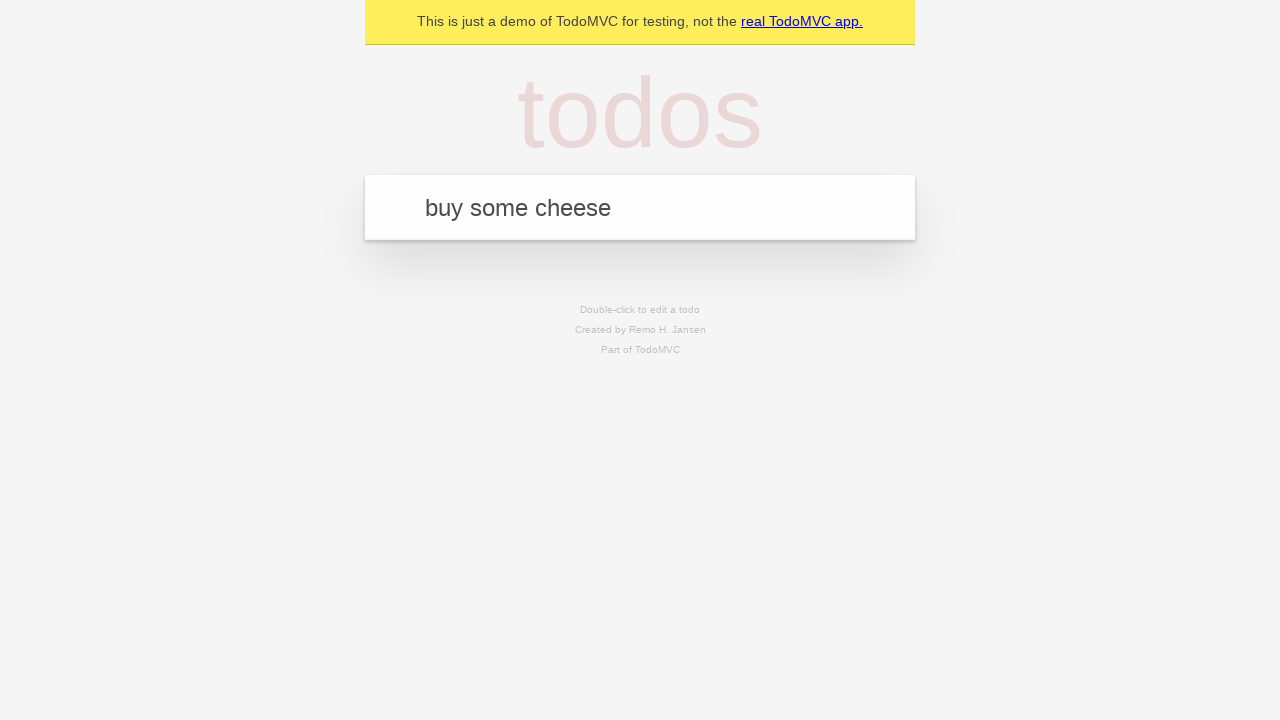

Pressed Enter to create first todo item on internal:attr=[placeholder="What needs to be done?"i]
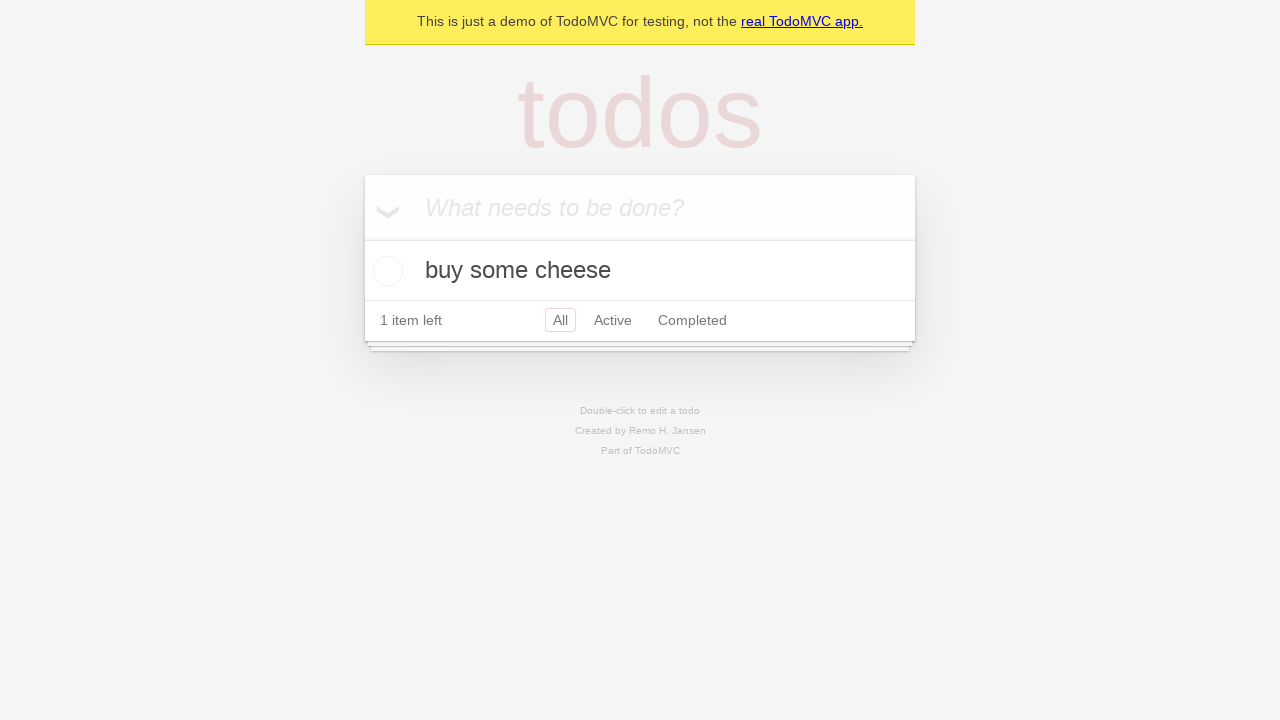

Filled todo input with 'feed the cat' on internal:attr=[placeholder="What needs to be done?"i]
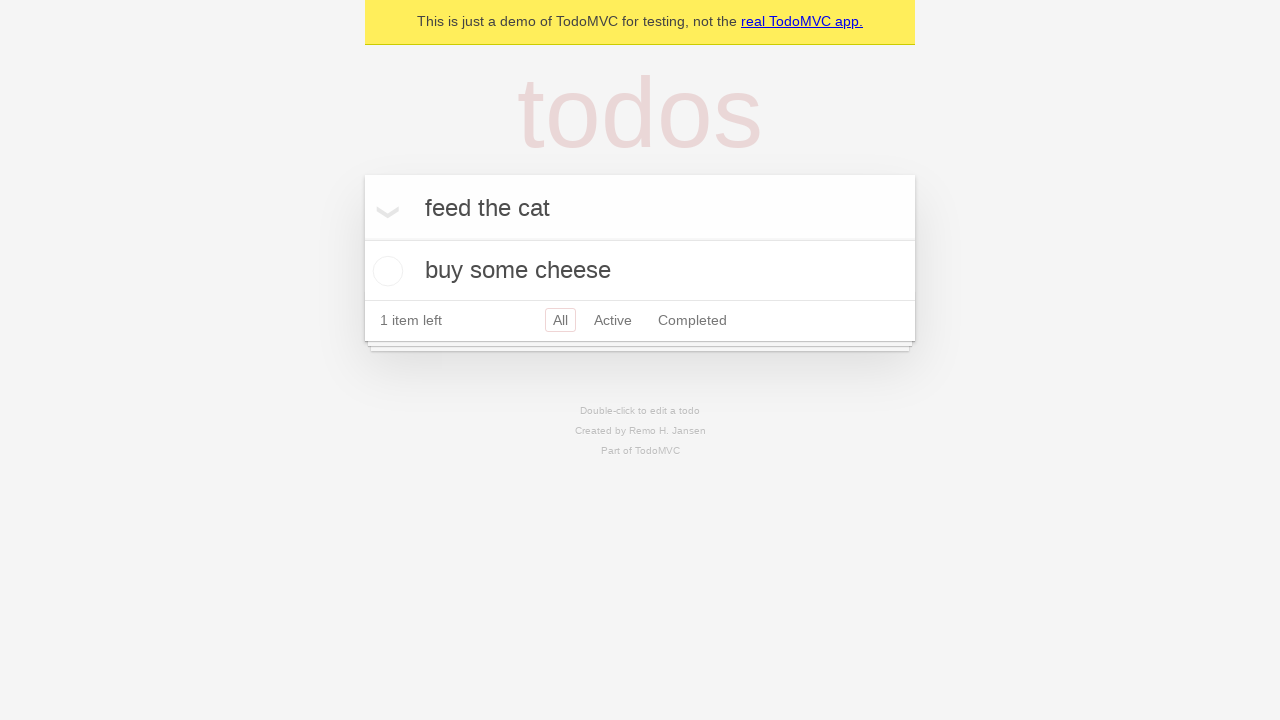

Pressed Enter to create second todo item on internal:attr=[placeholder="What needs to be done?"i]
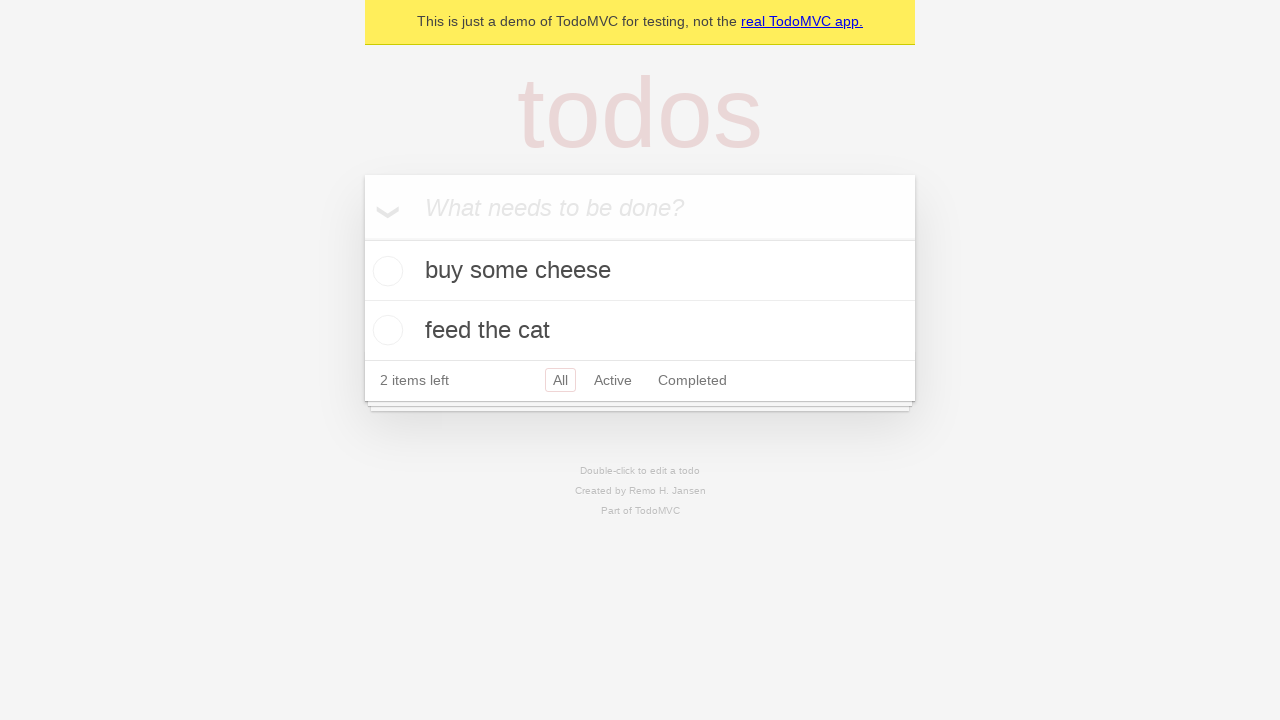

Checked checkbox for first todo item to mark it complete at (385, 271) on internal:testid=[data-testid="todo-item"s] >> nth=0 >> internal:role=checkbox
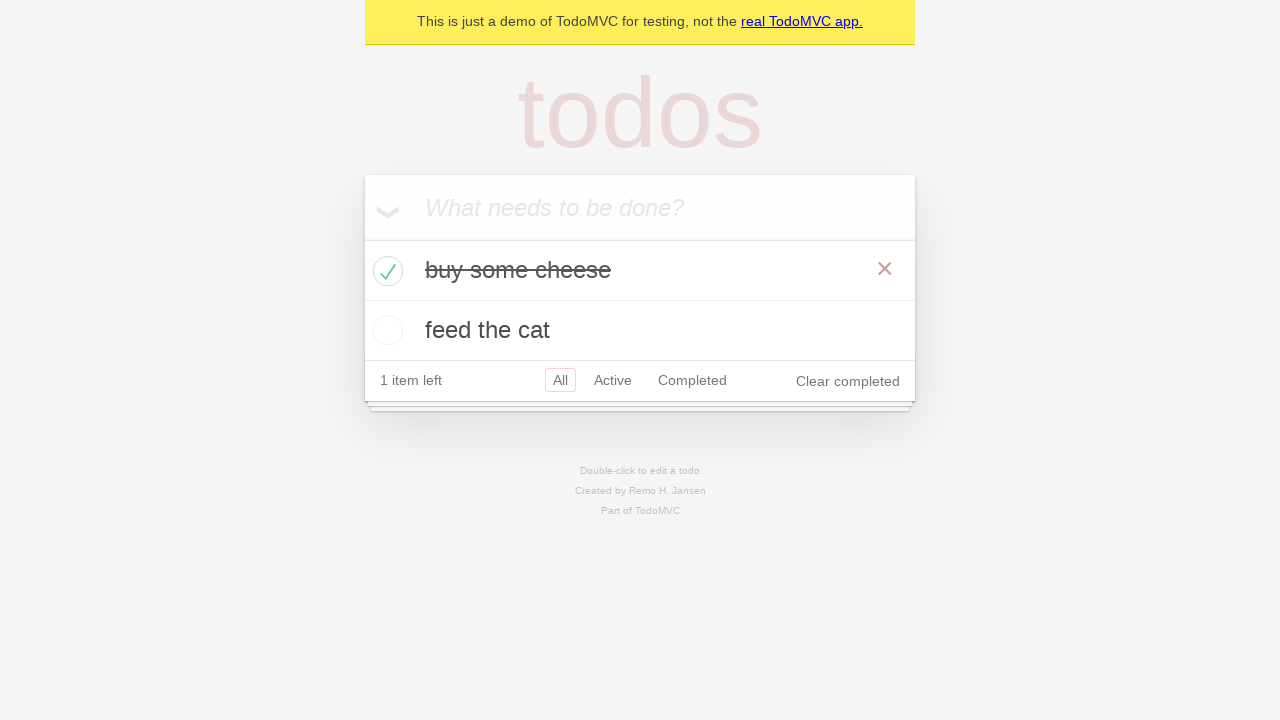

Unchecked checkbox for first todo item to mark it incomplete at (385, 271) on internal:testid=[data-testid="todo-item"s] >> nth=0 >> internal:role=checkbox
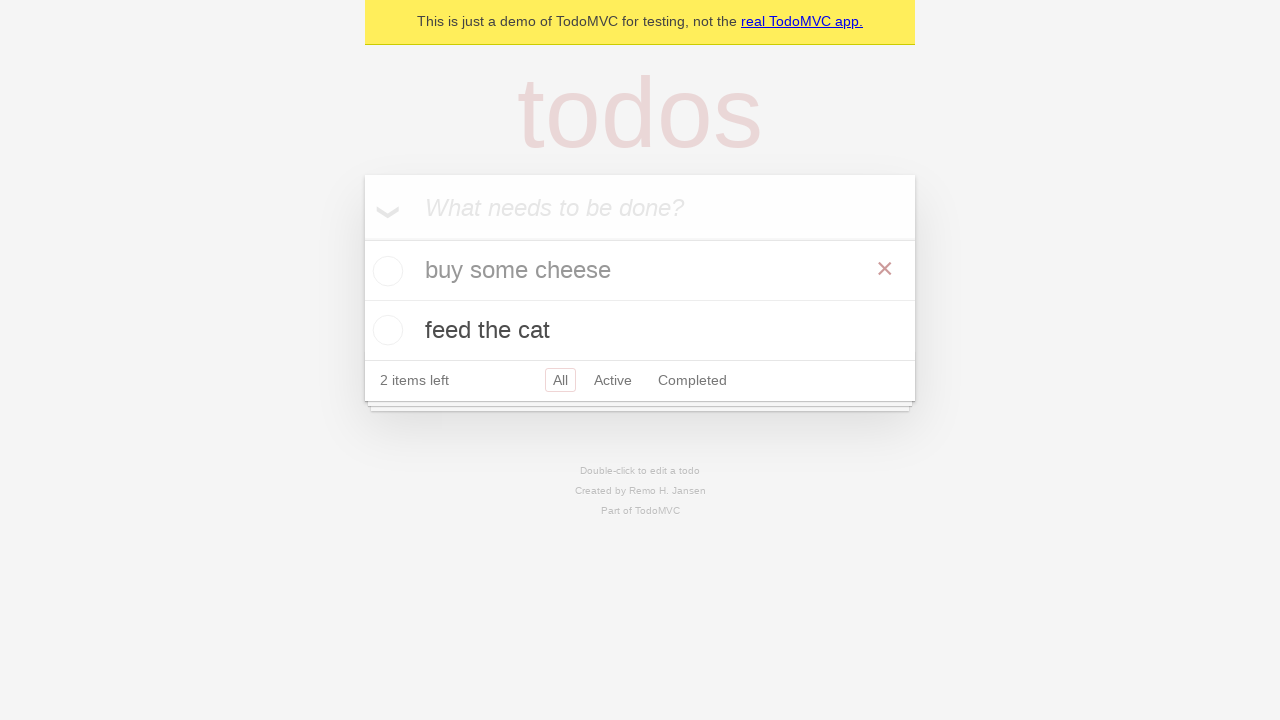

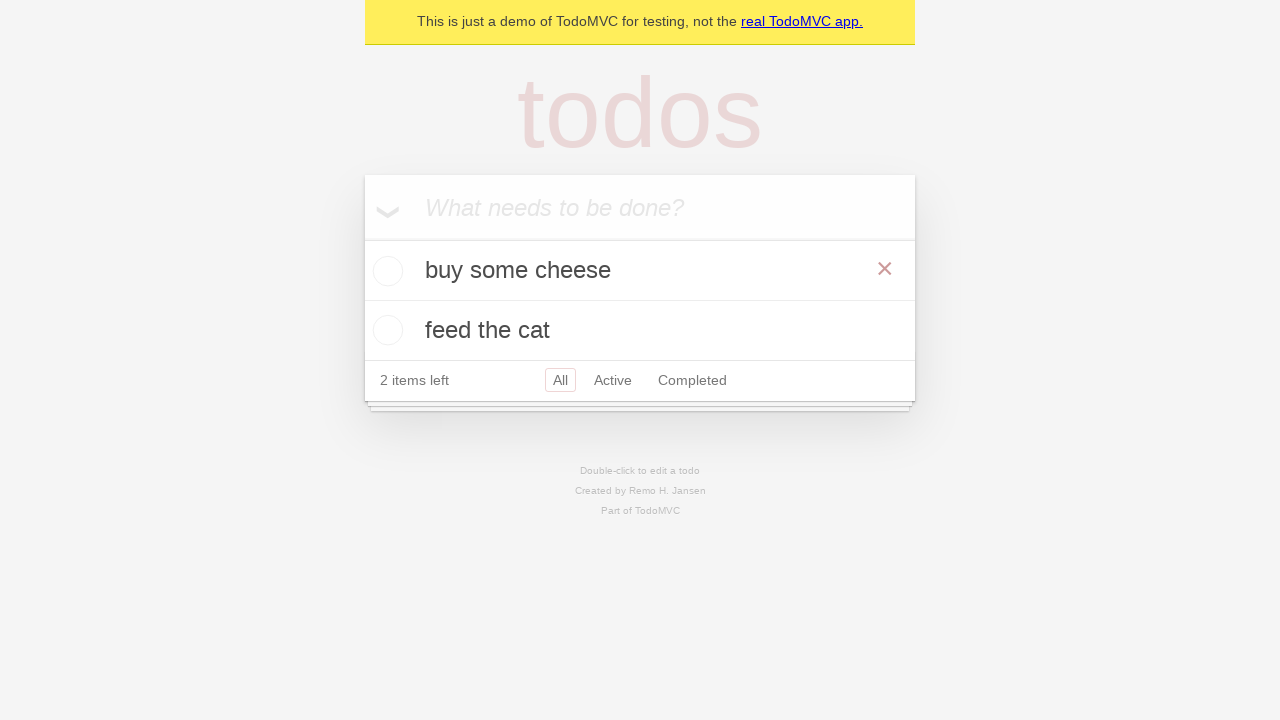